Tests that the trolley count increases by 2 when two products are added to the cart

Starting URL: https://gabrielrowan.github.io/Finleys-Farm-Shop-FE/products.html

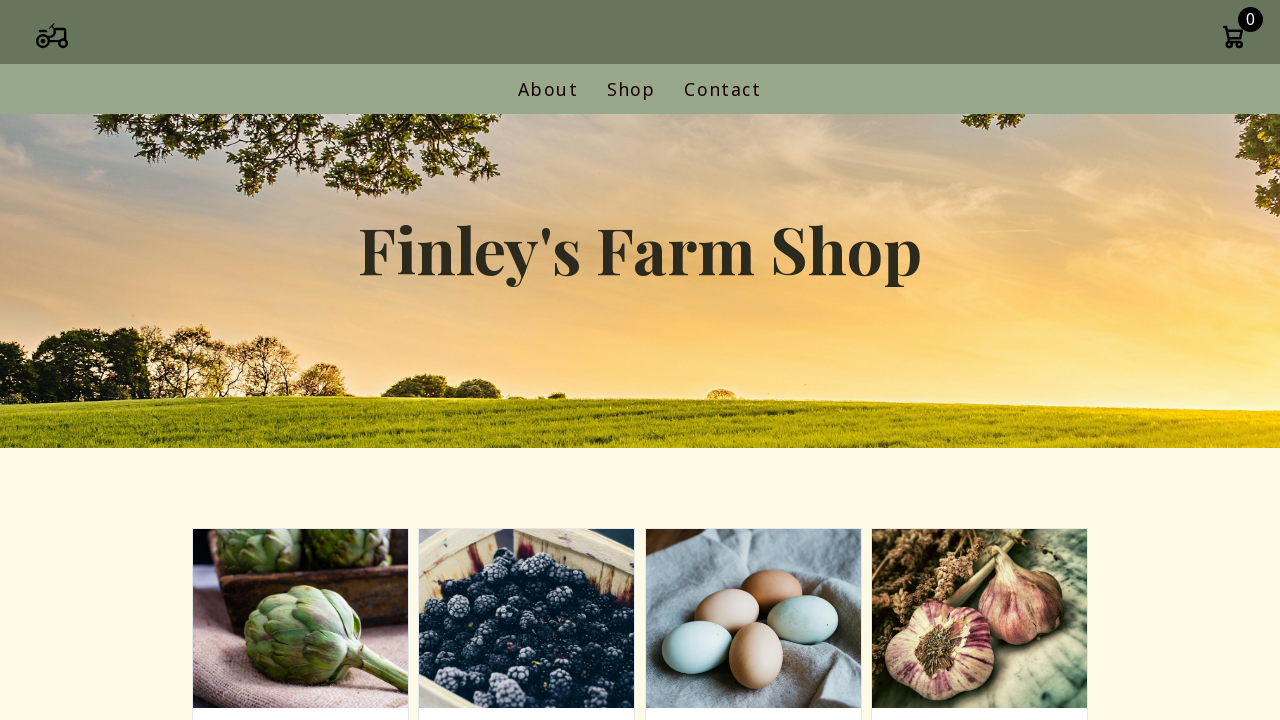

Waited for cart count element to load
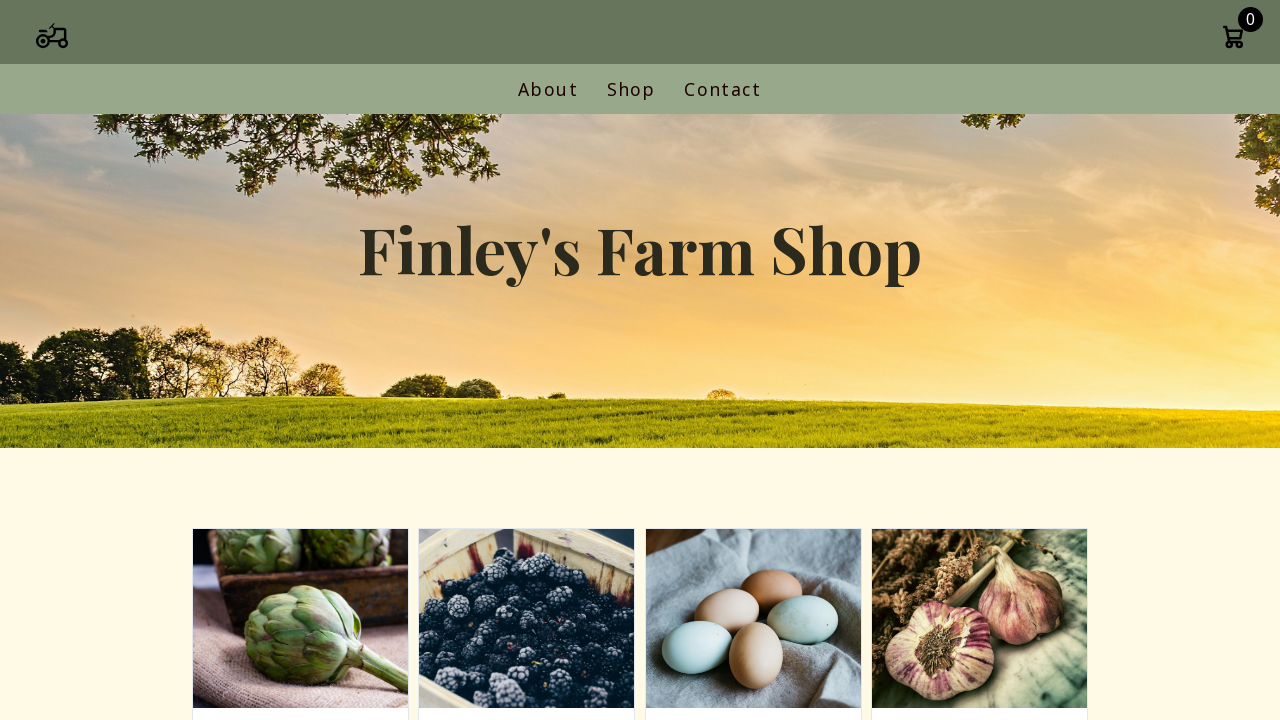

Retrieved initial cart count: 0
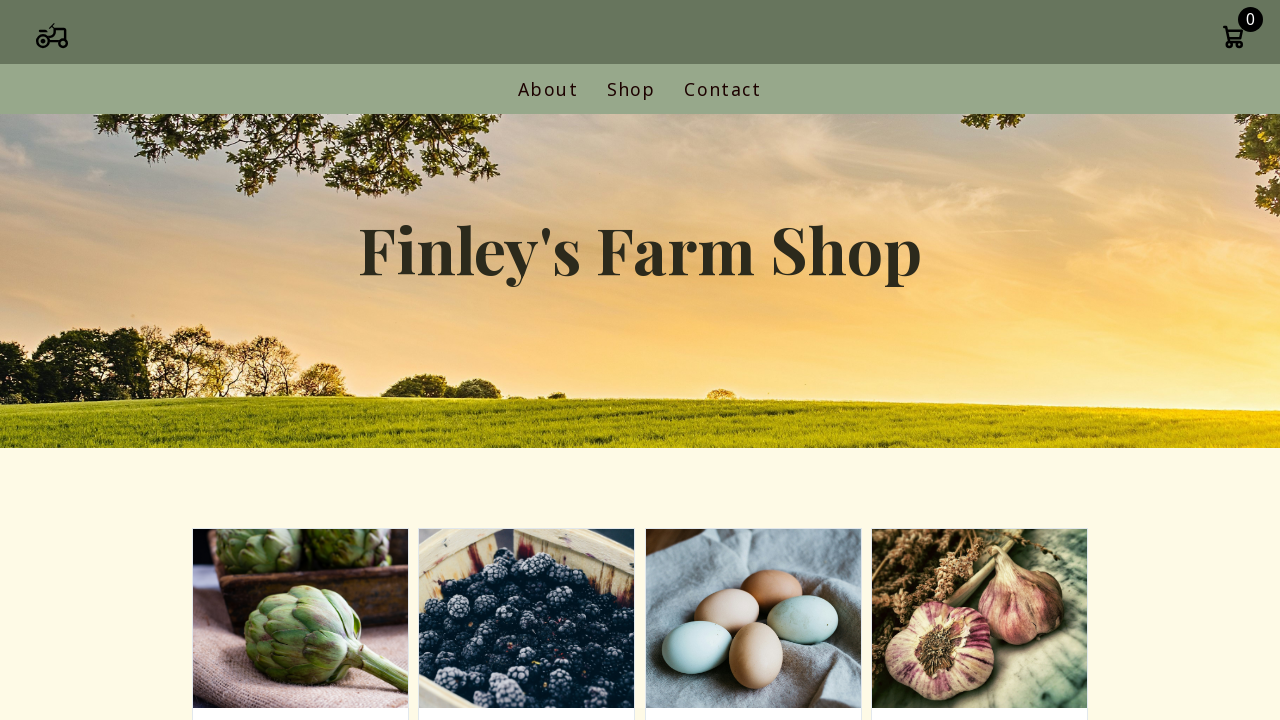

Waited for add-to-cart buttons to load
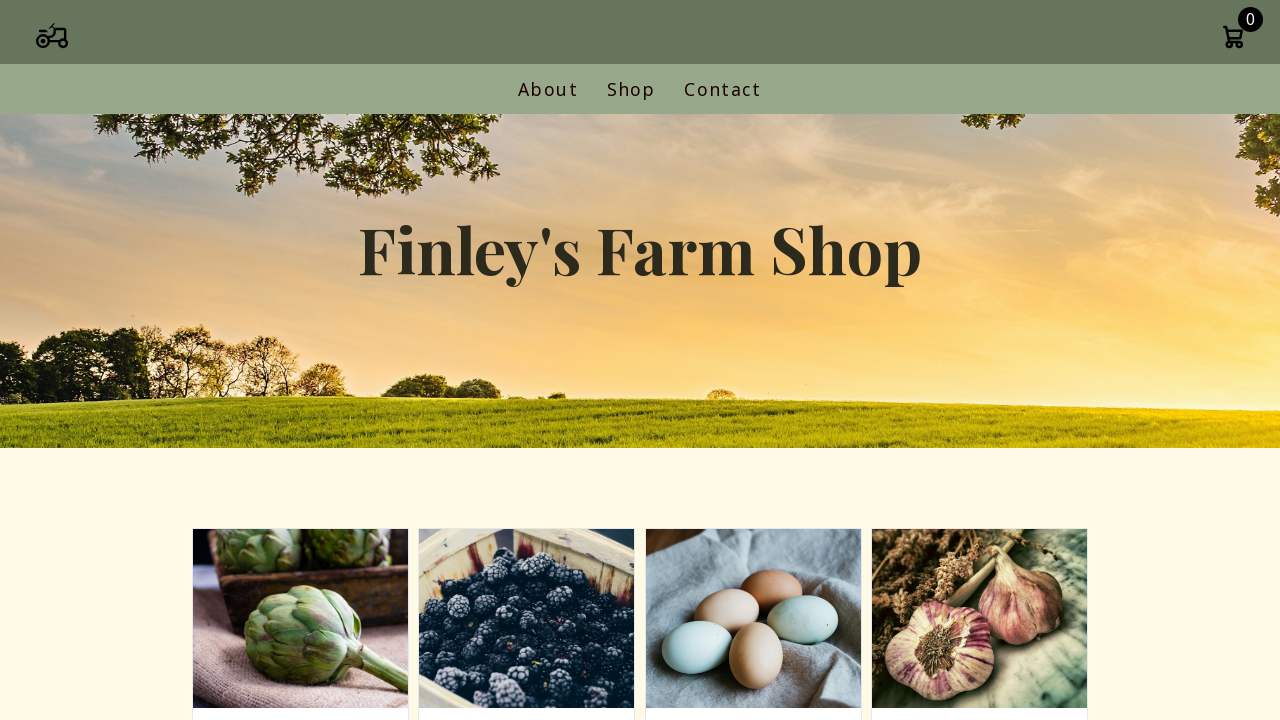

Located 12 add-to-cart buttons
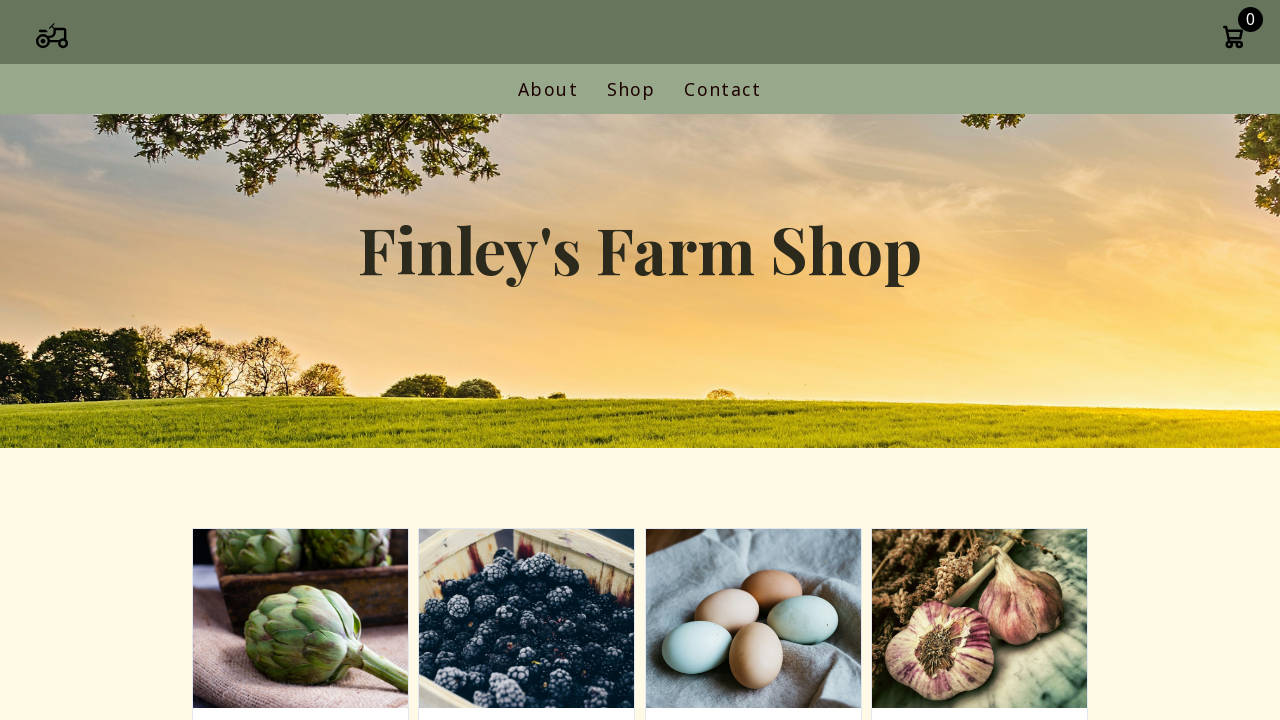

Clicked first add-to-cart button to add product 1 at (300, 361) on .add-to-cart >> nth=0
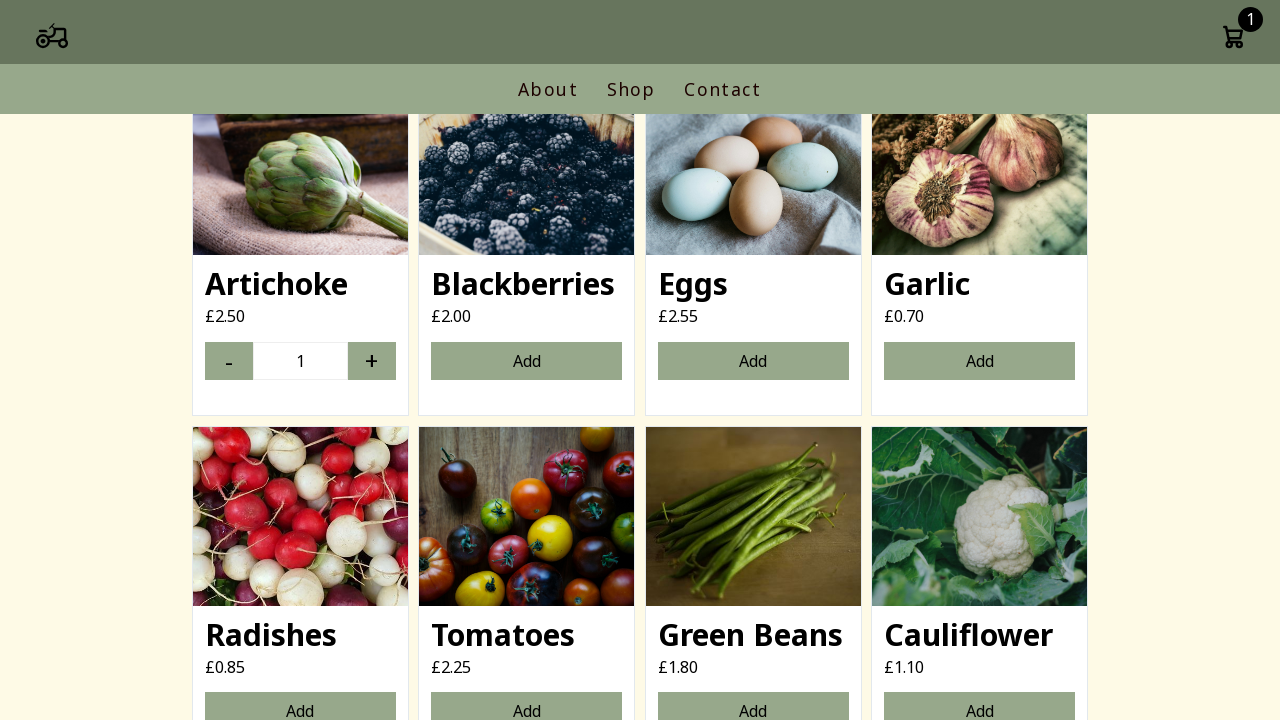

Clicked second add-to-cart button to add product 2 at (527, 361) on .add-to-cart >> nth=1
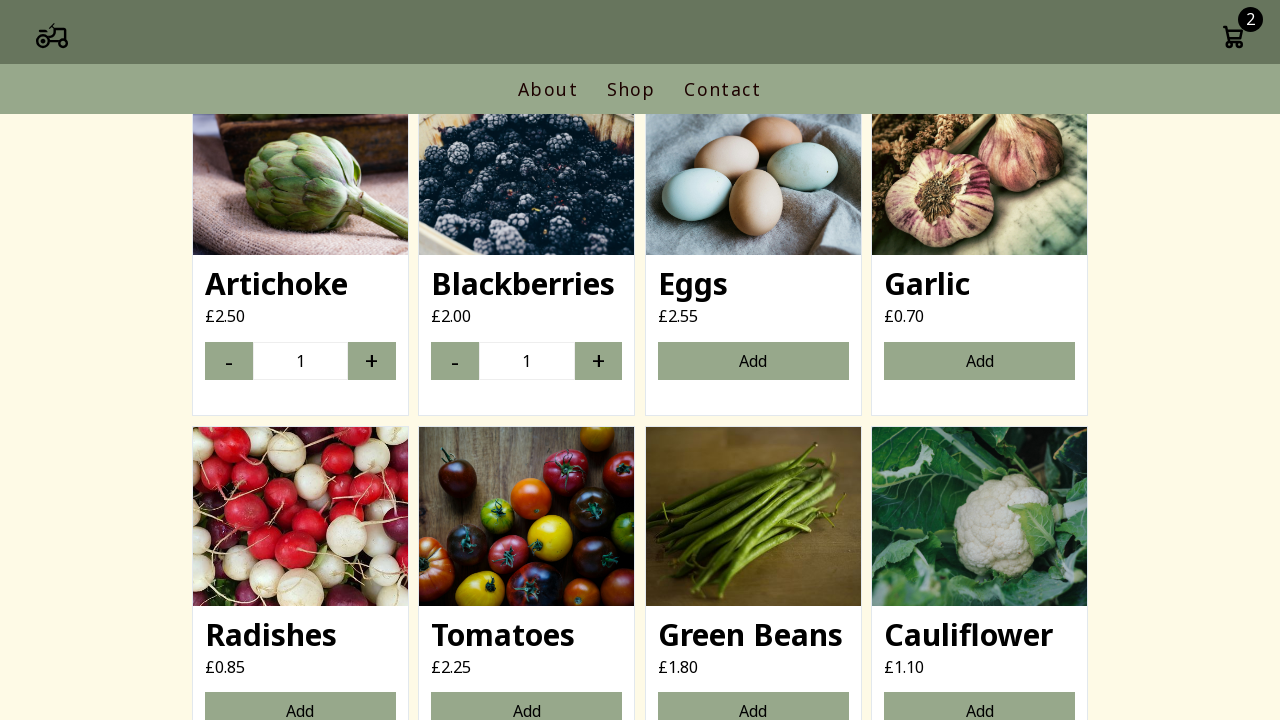

Retrieved final cart count: 2
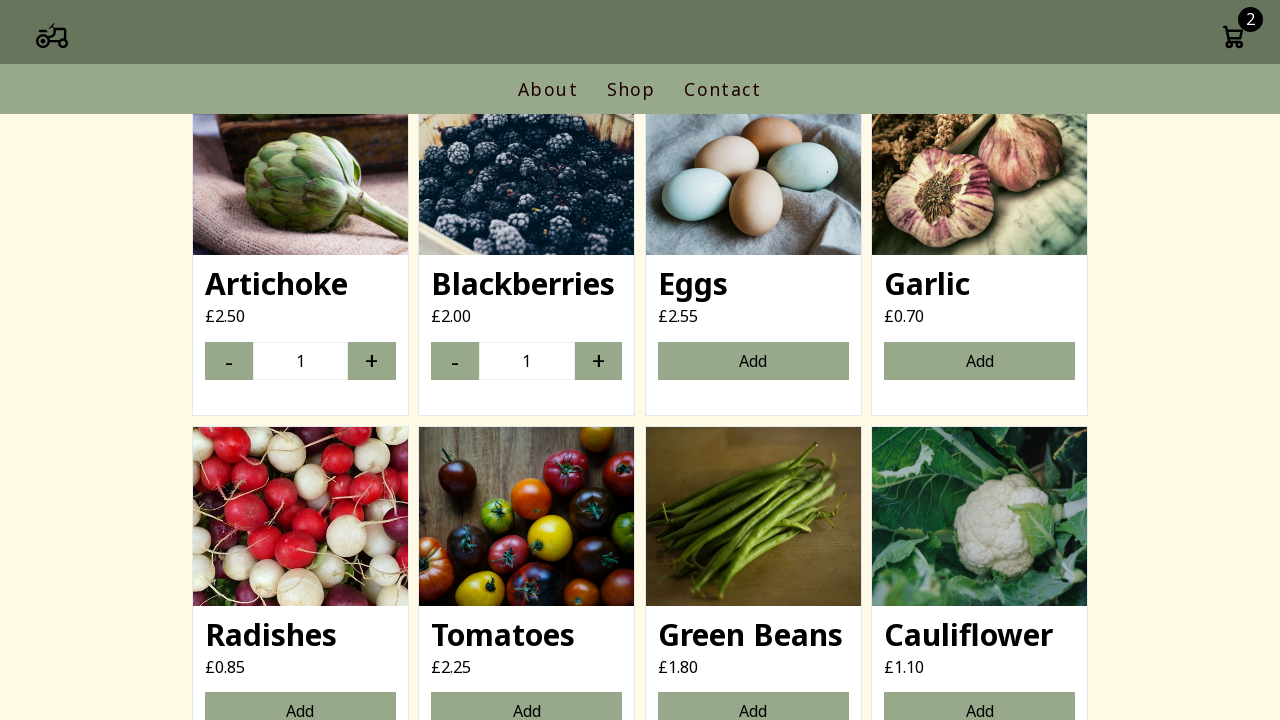

Verified cart count increased by 2 (from 0 to 2)
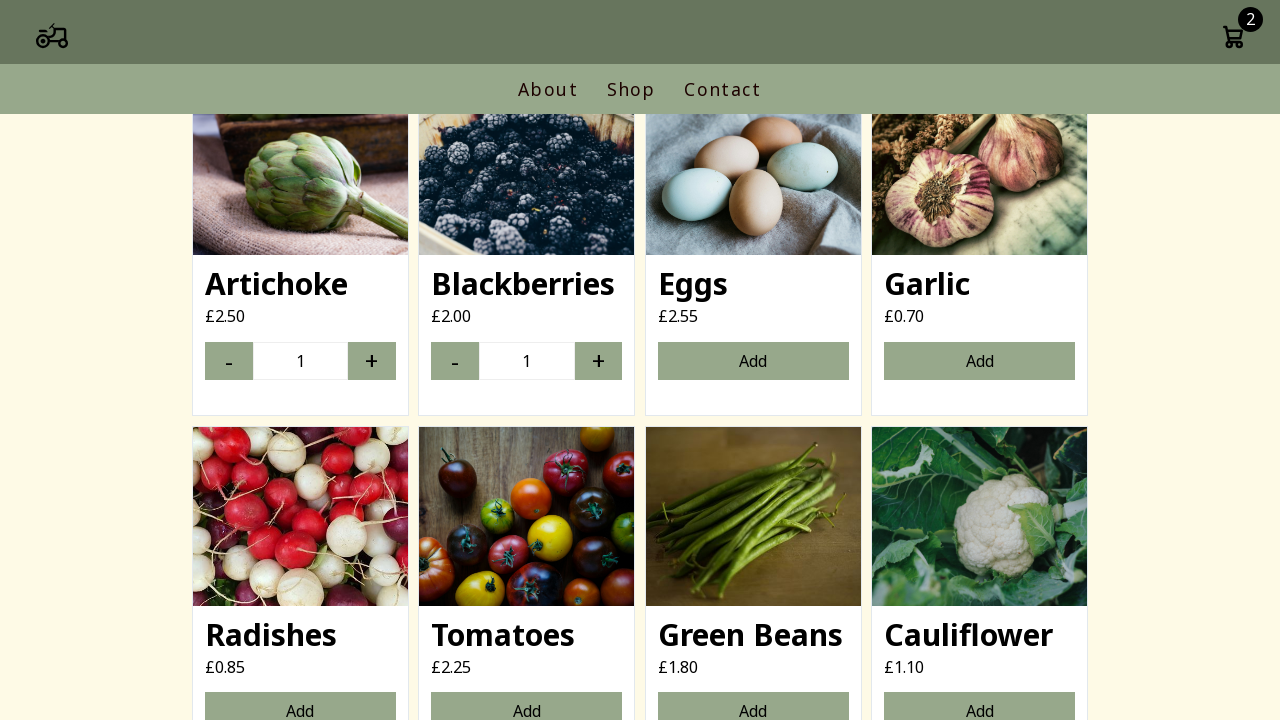

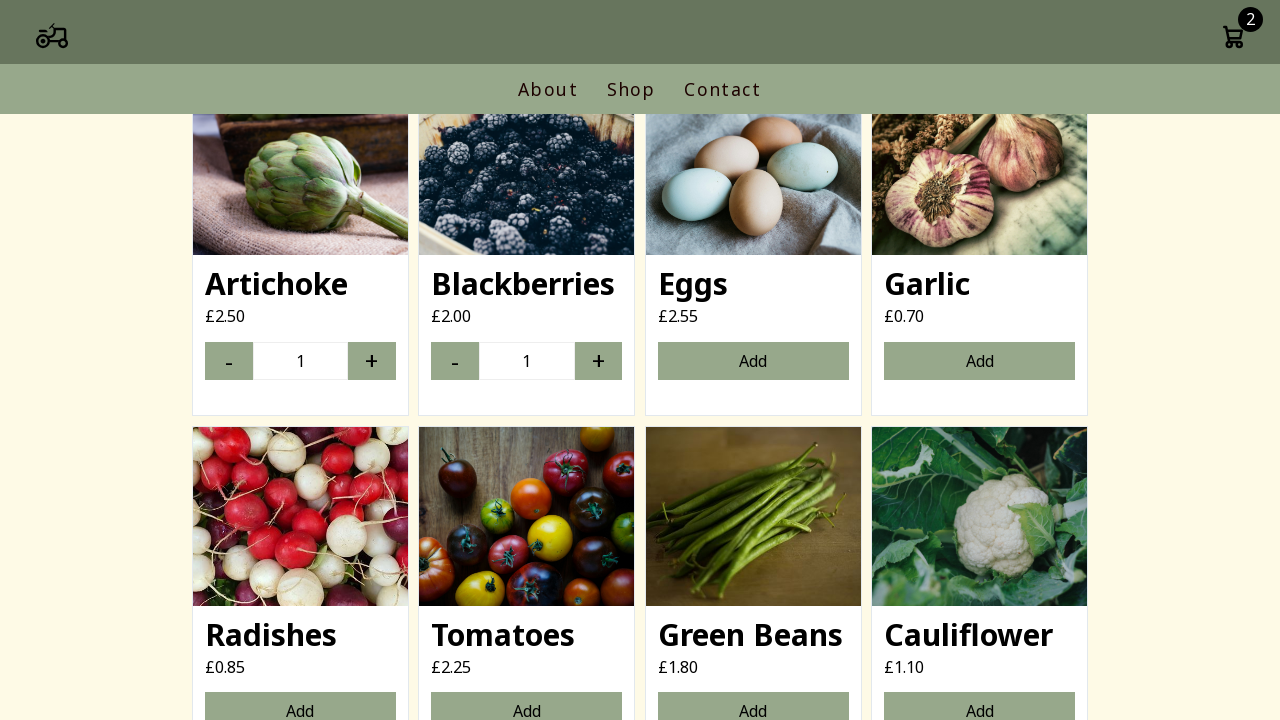